Demonstrates drag and drop action from a draggable element to a droppable target element

Starting URL: https://crossbrowsertesting.github.io/drag-and-drop

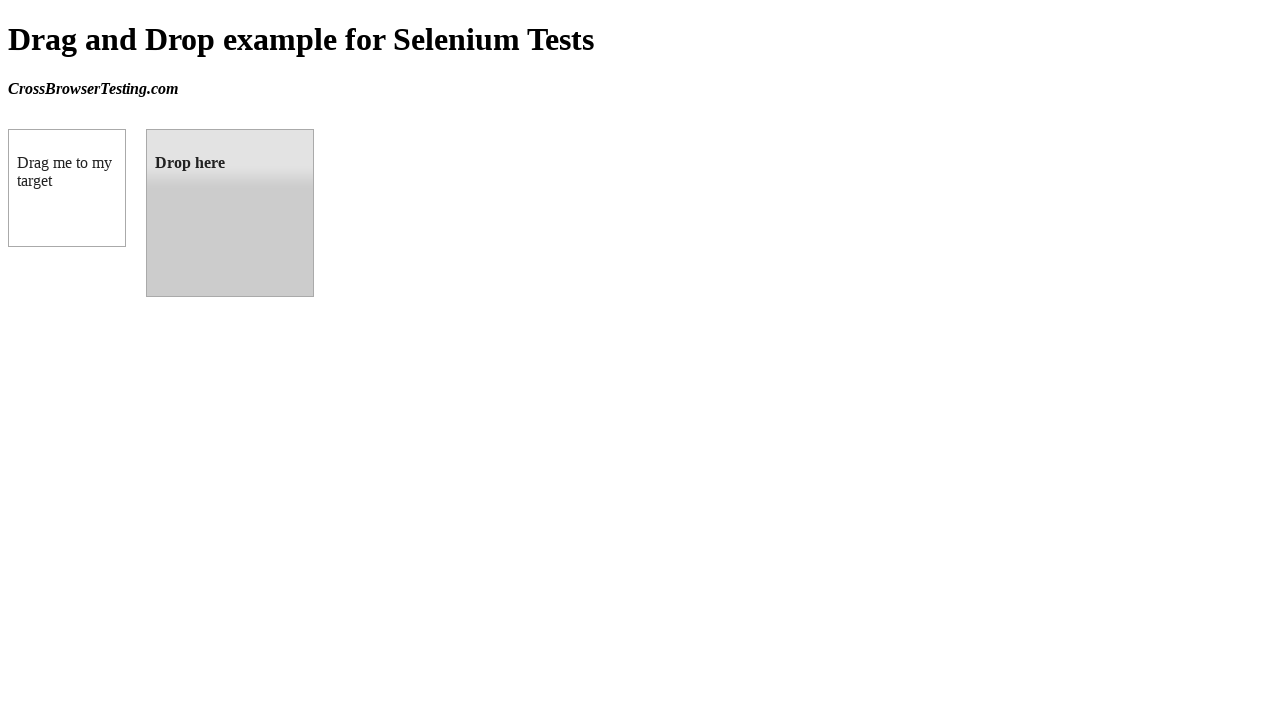

Navigated to drag and drop demo page
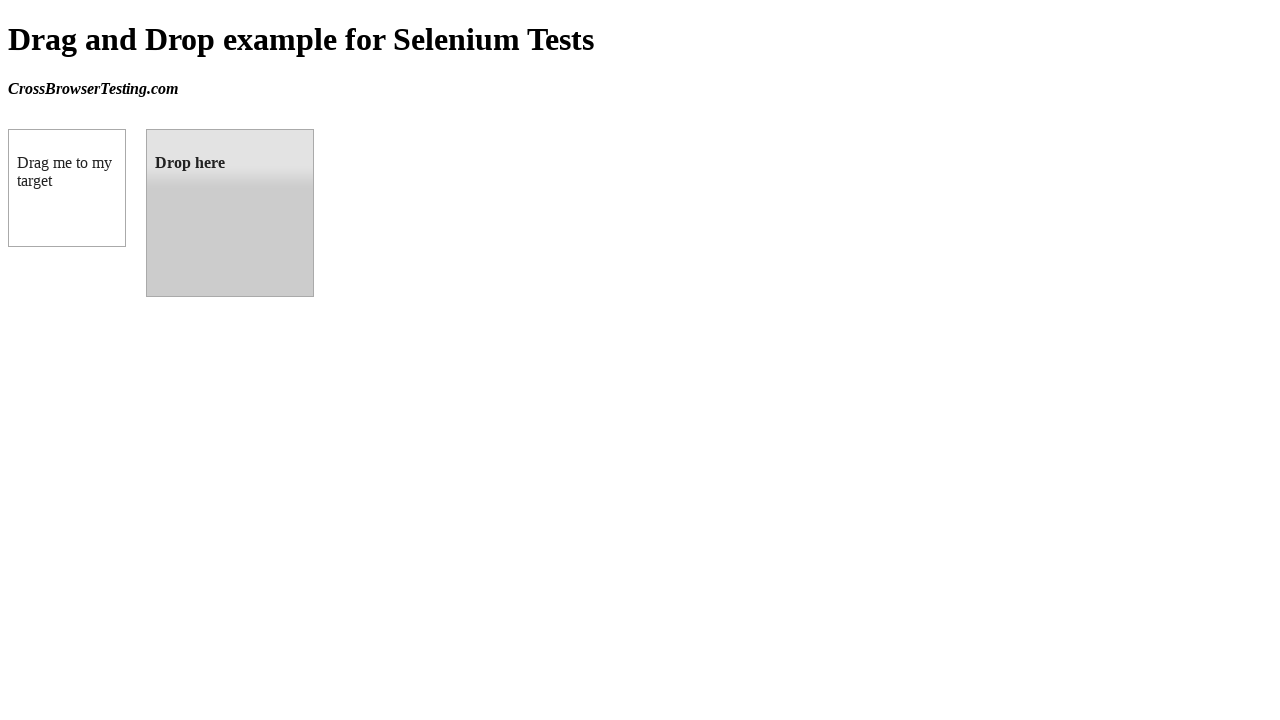

Located draggable source element
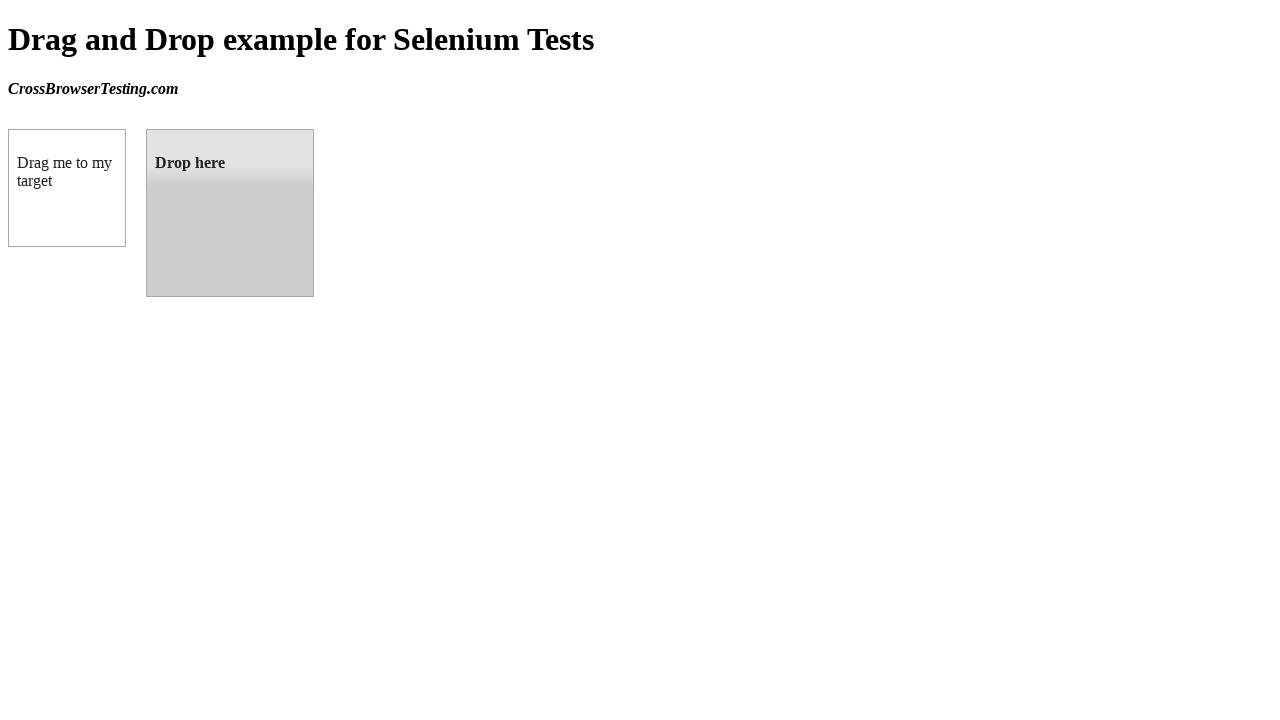

Located droppable target element
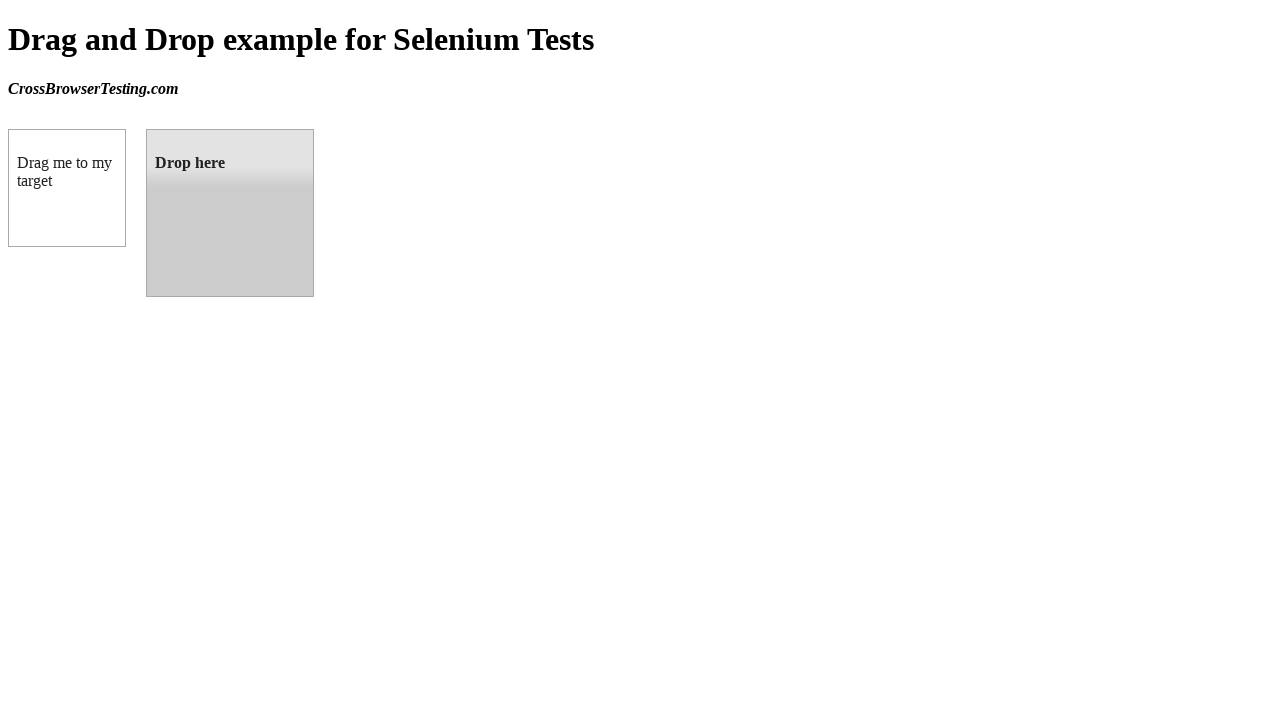

Performed drag and drop from draggable element to droppable target at (230, 213)
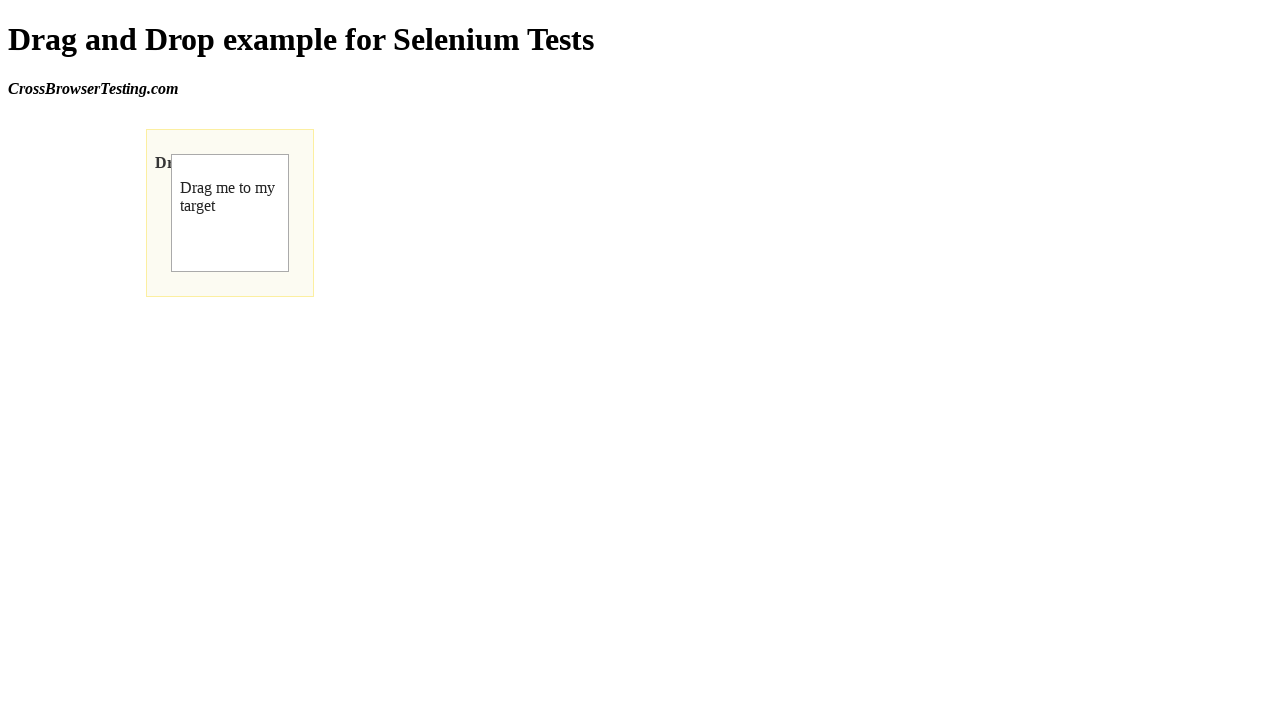

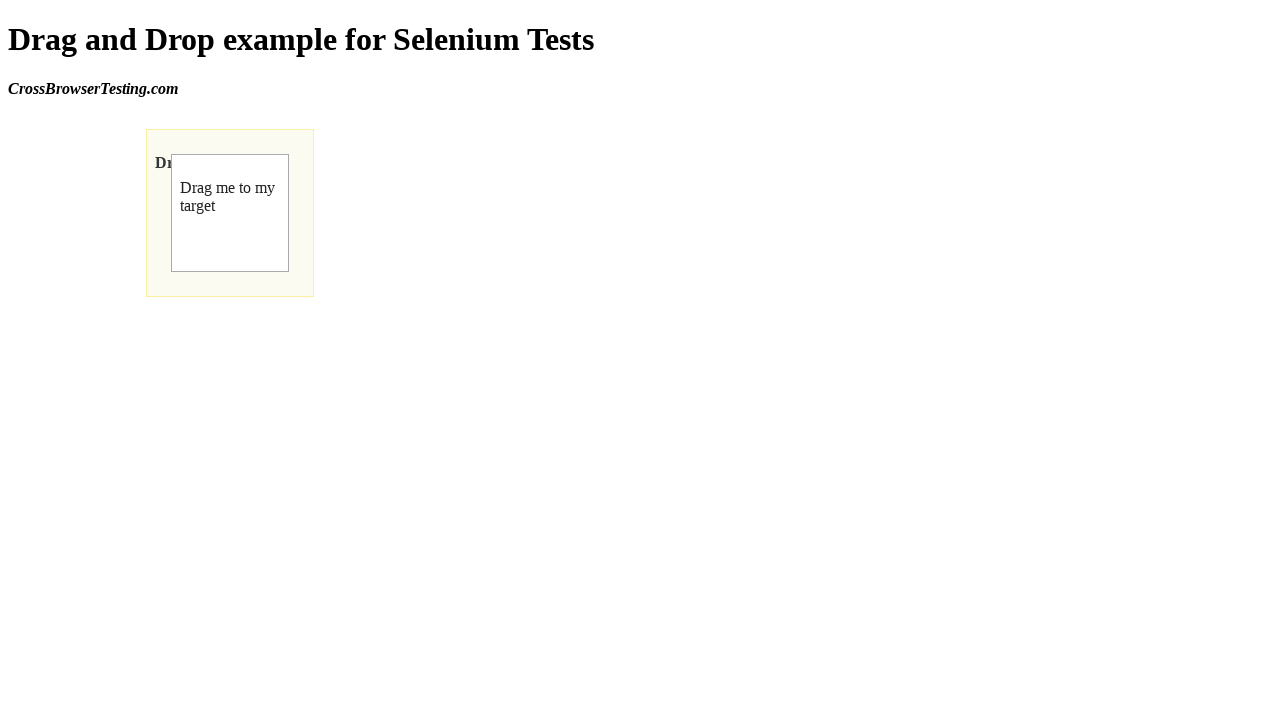